Tests various wait conditions on a demo page including waiting for visibility, invisibility, clickability, and text changes

Starting URL: https://www.leafground.com/dashboard.xhtml

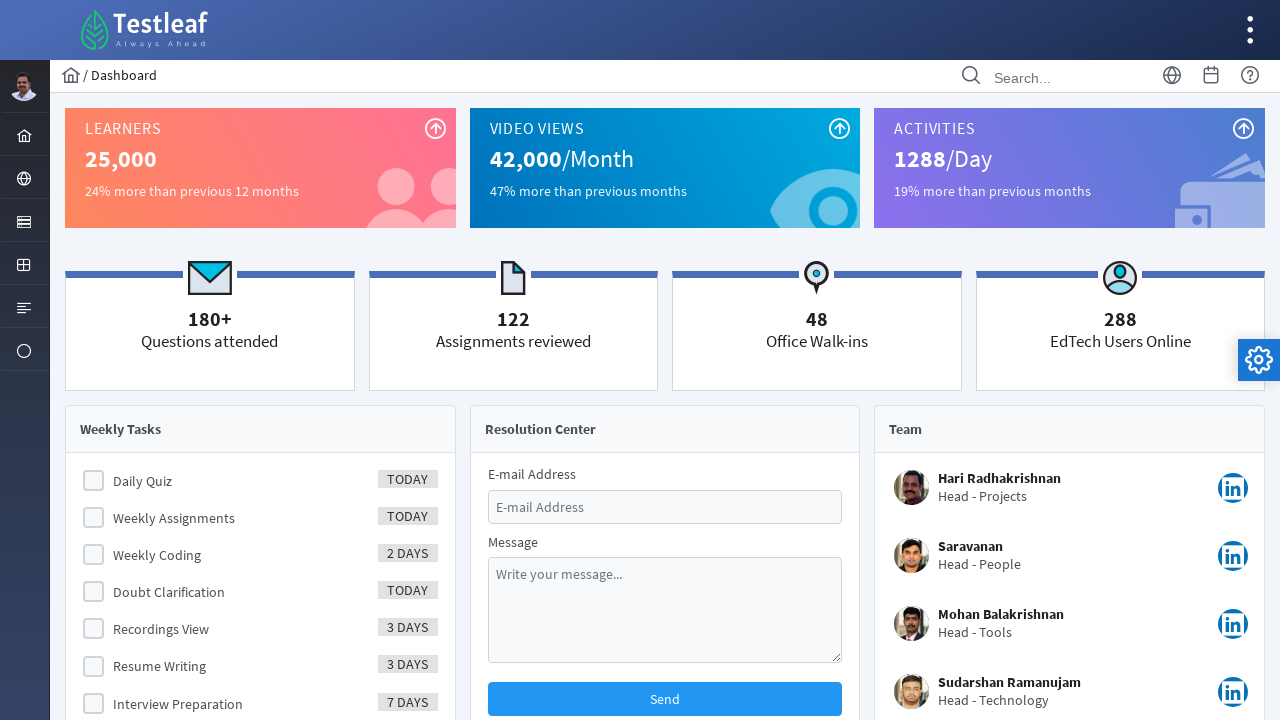

Clicked on Element menu at (24, 220) on xpath=//ul[@id='menuform:j_idt37']//following::li[@id='menuform:j_idt40']
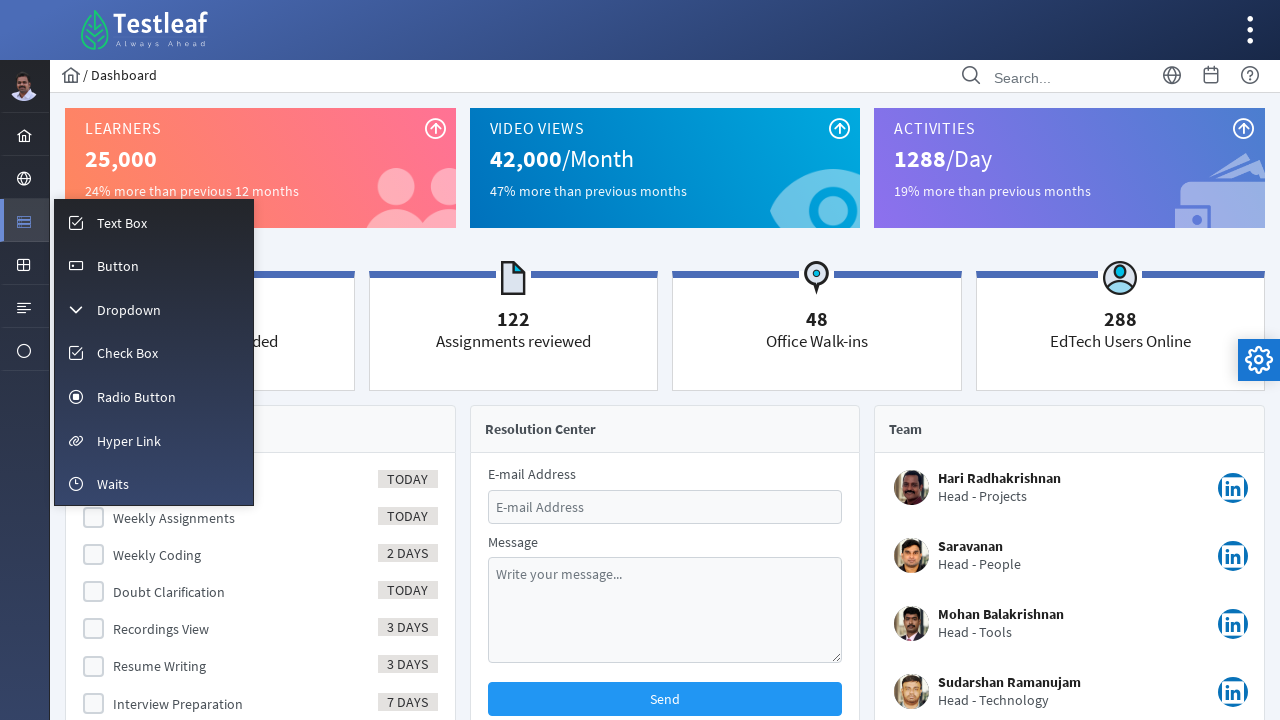

Clicked on Waits option at (113, 484) on xpath=//span[text()='Waits']
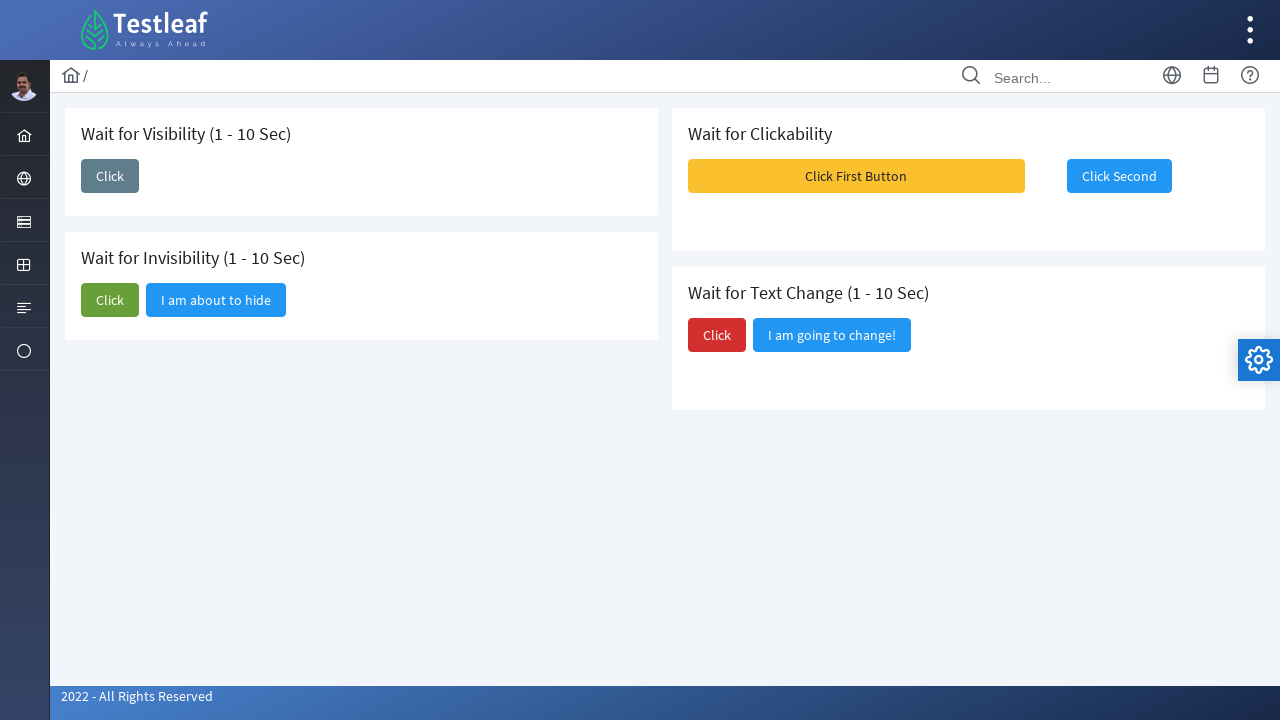

Clicked button to trigger visibility test at (110, 176) on #j_idt87\:j_idt89
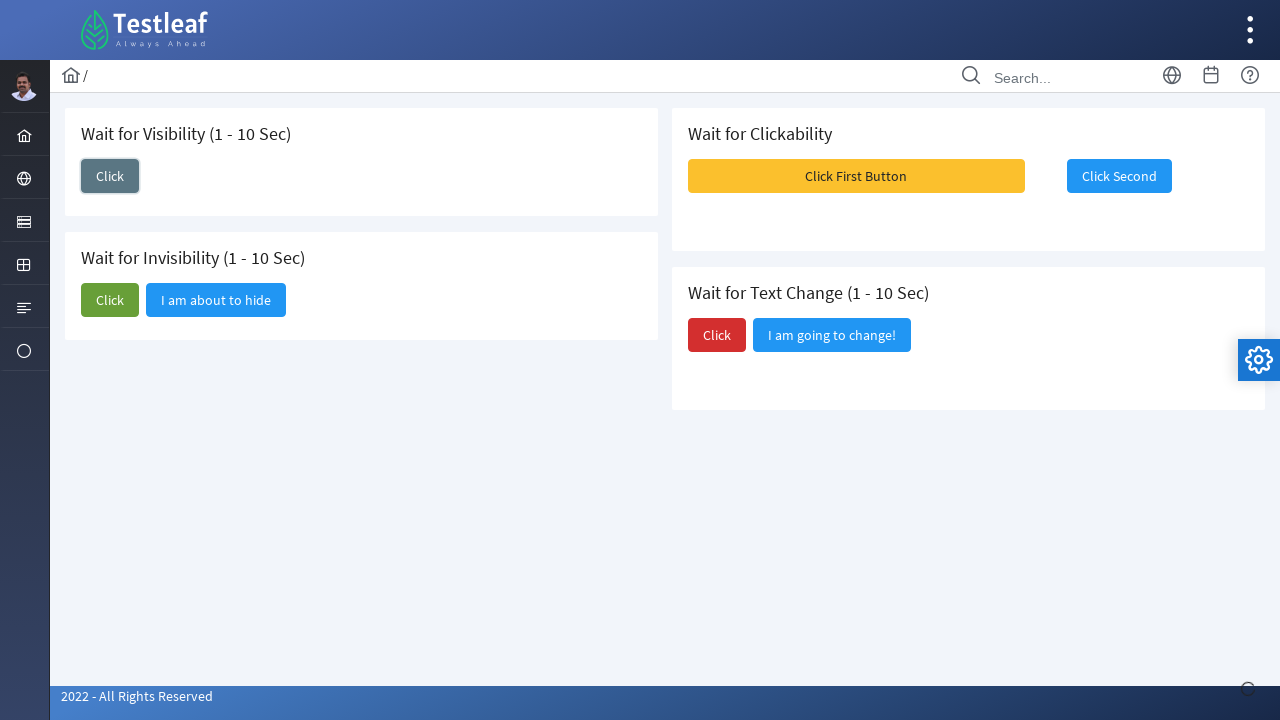

Element became visible after wait
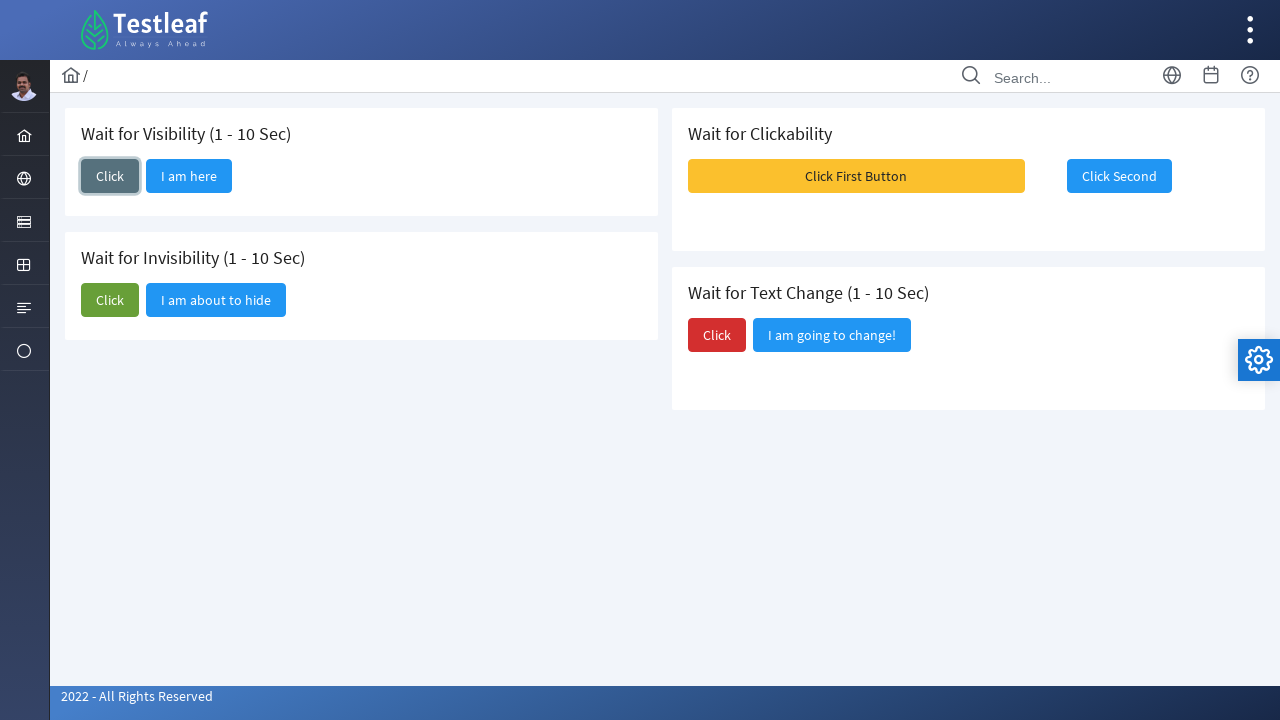

Clicked button to trigger invisibility test at (110, 300) on #j_idt87\:j_idt92
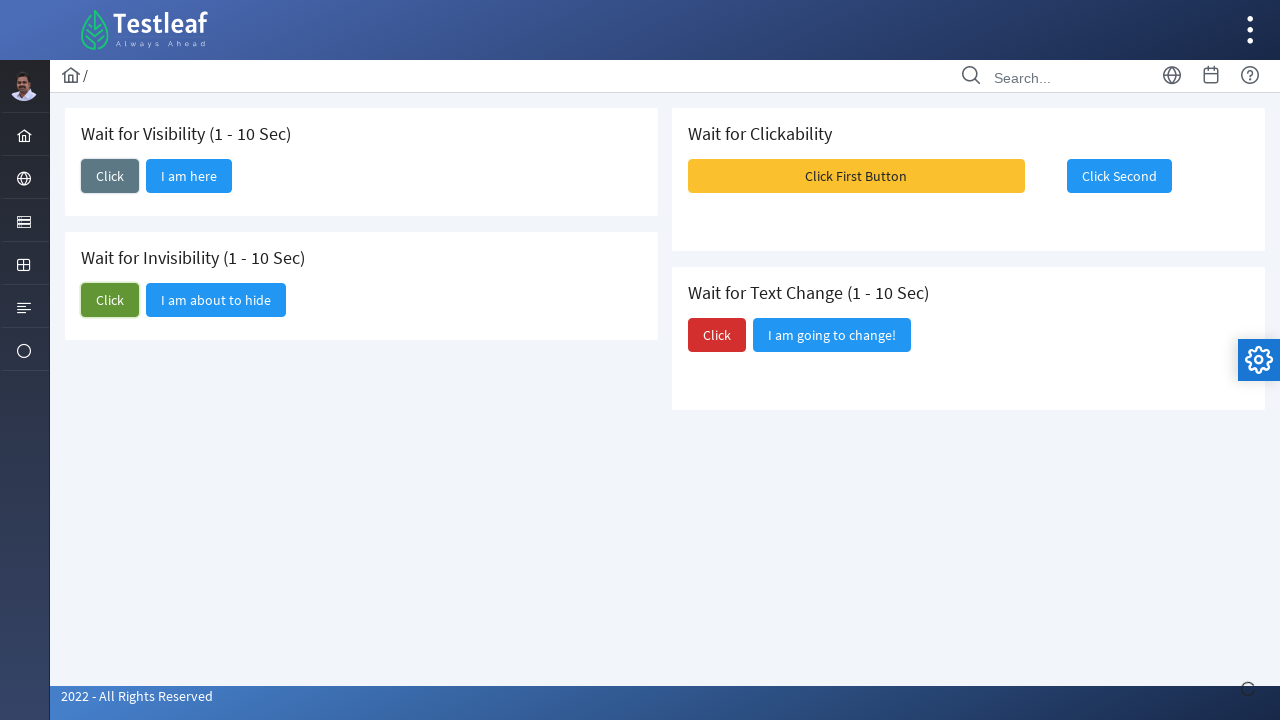

Element became invisible after wait
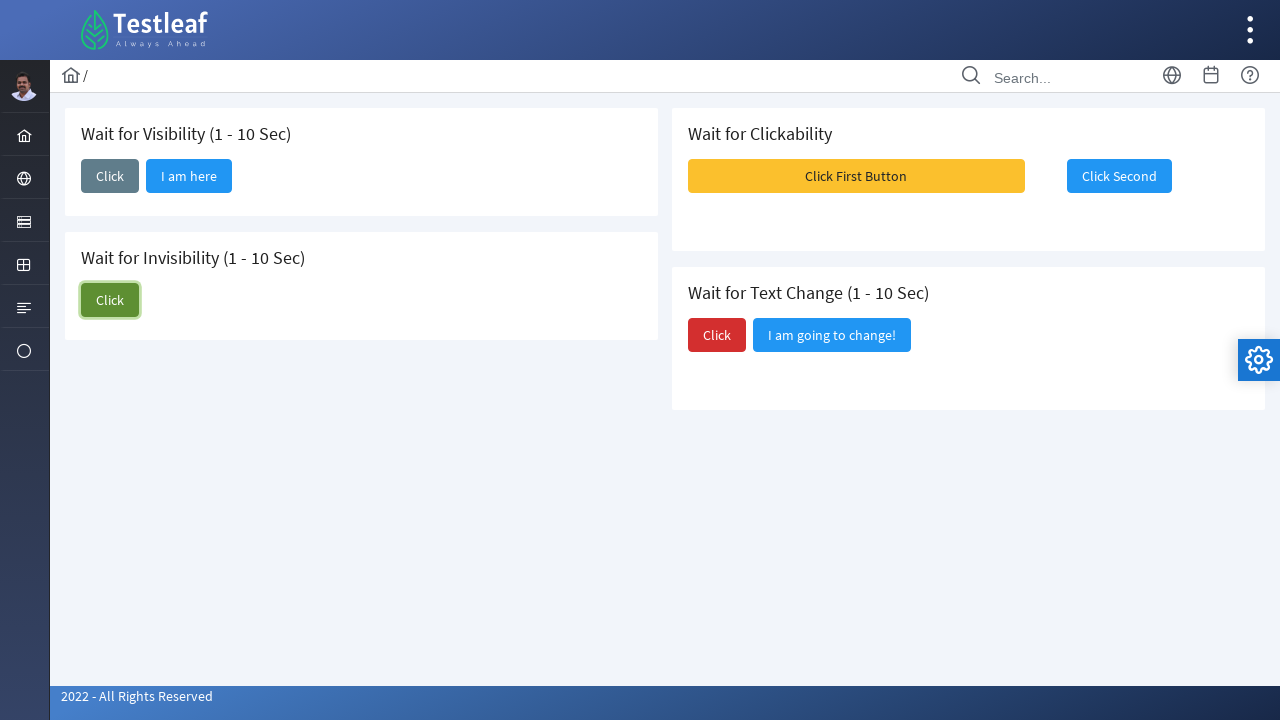

Clicked button to trigger clickability test at (856, 176) on #j_idt87\:j_idt95
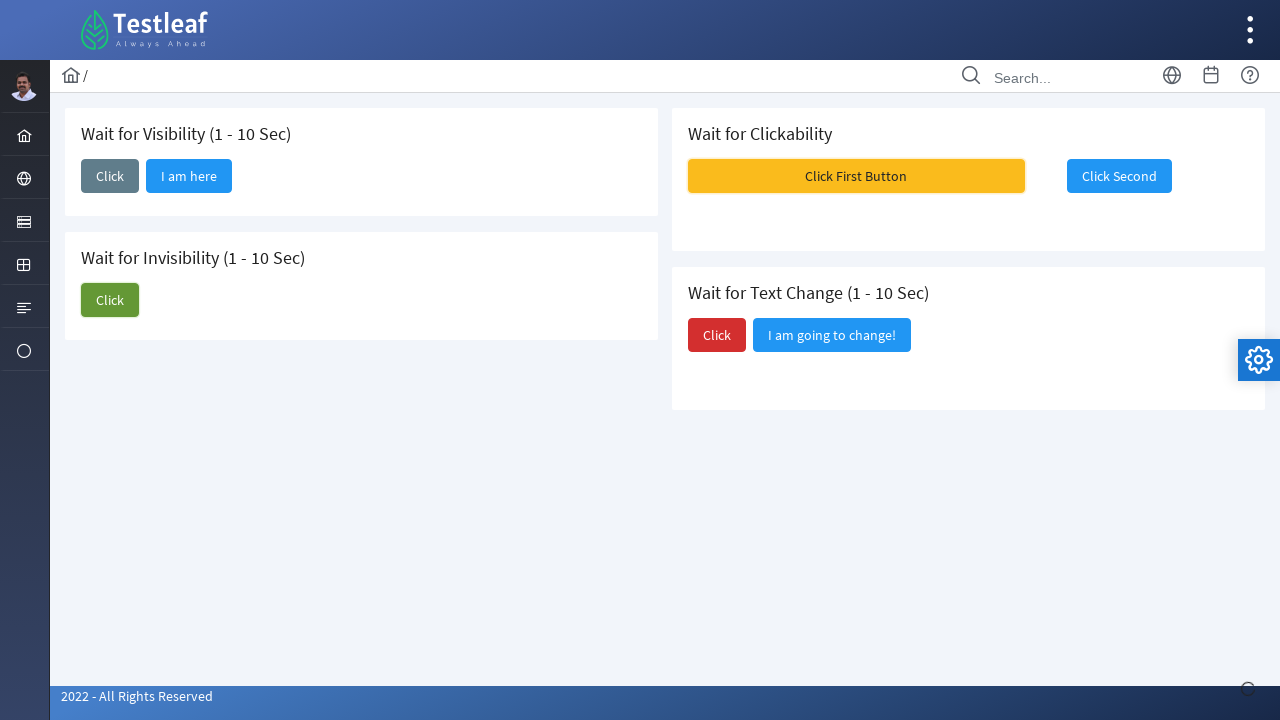

Element became clickable and visible after wait
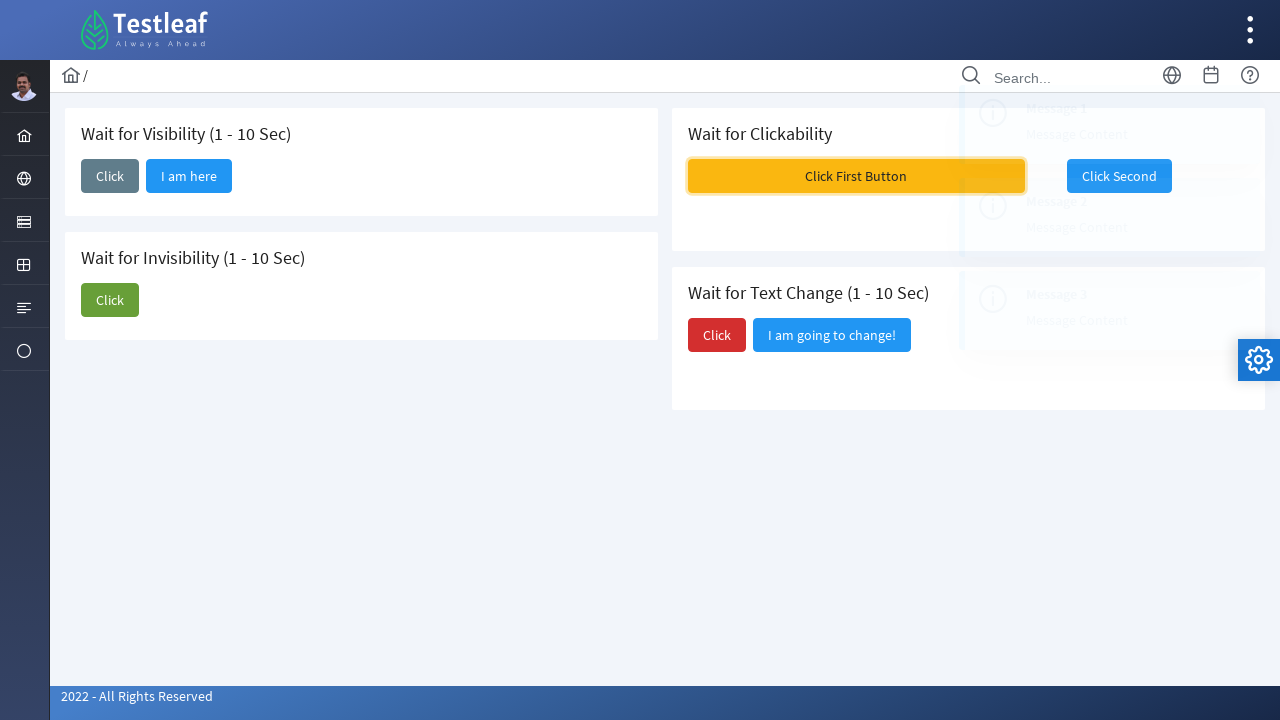

Clicked button to trigger text change test at (717, 335) on #j_idt87\:j_idt98
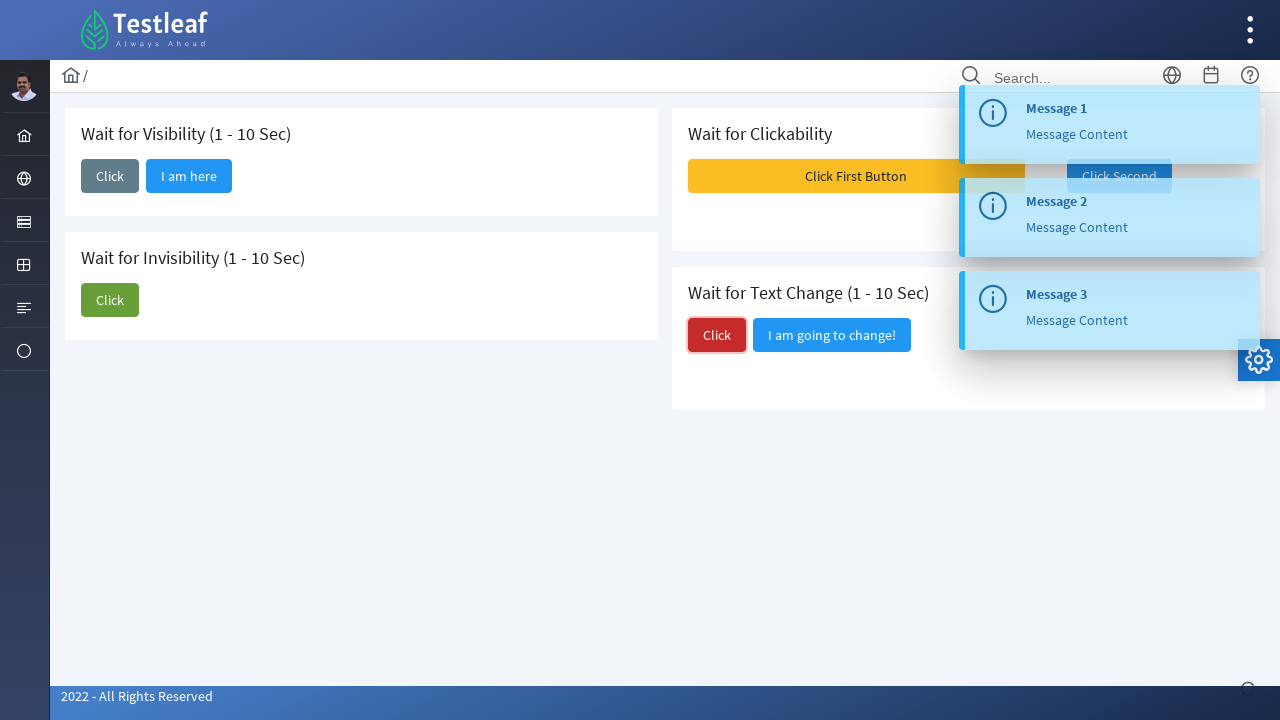

Element text changed to 'Did you notice?' after wait
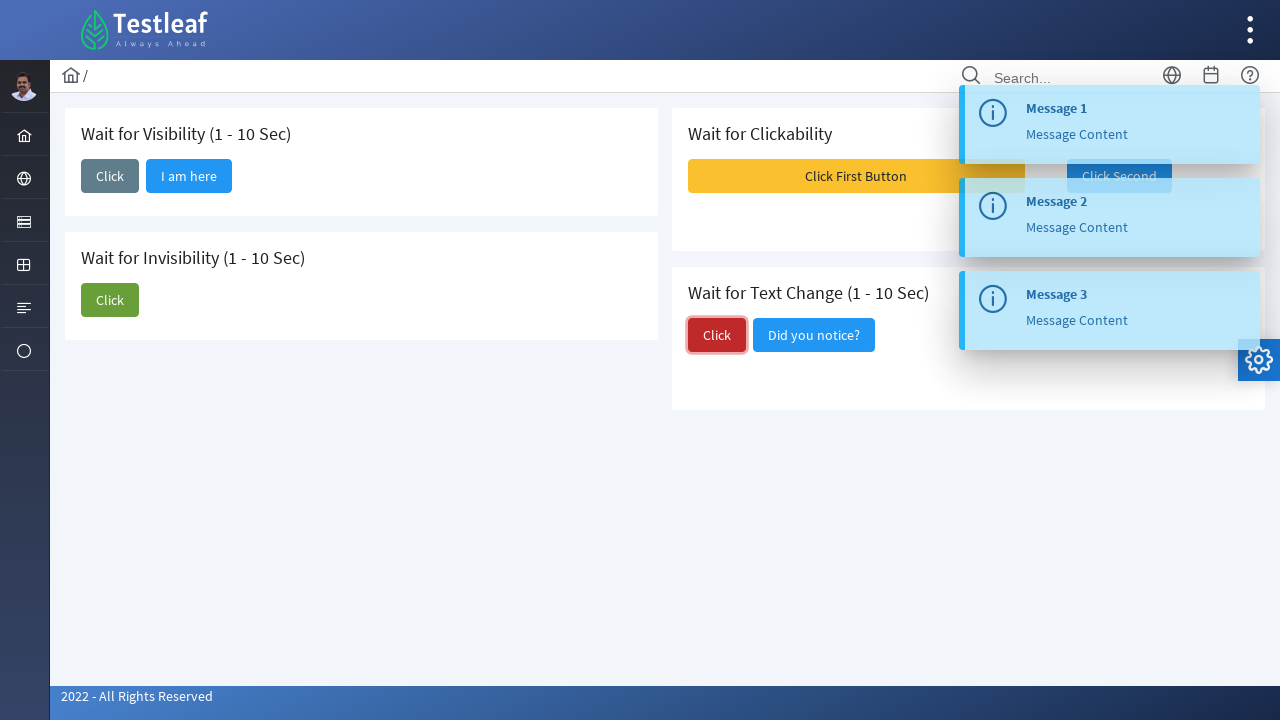

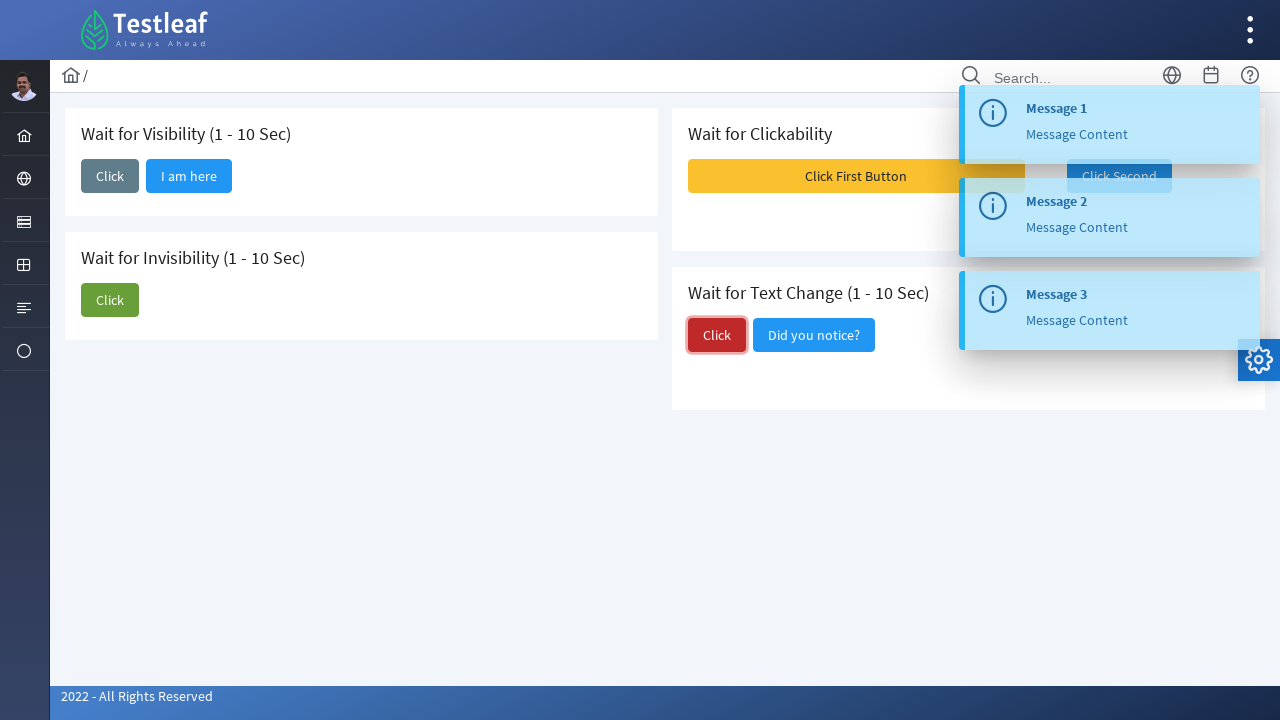